Tests the DemoQA text box form by filling in text fields (full name, email, current address, permanent address) and clicking the submit button to verify form submission functionality.

Starting URL: https://demoqa.com/text-box

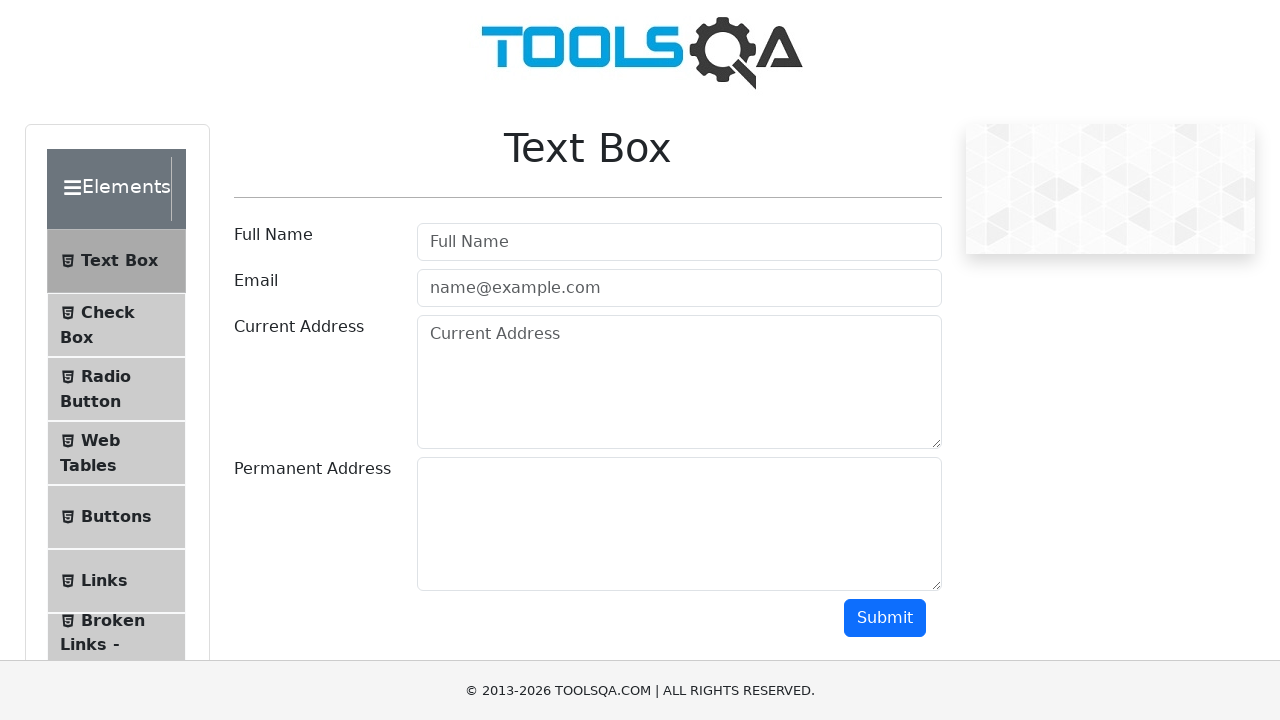

Filled full name field with 'John Anderson' on #userName
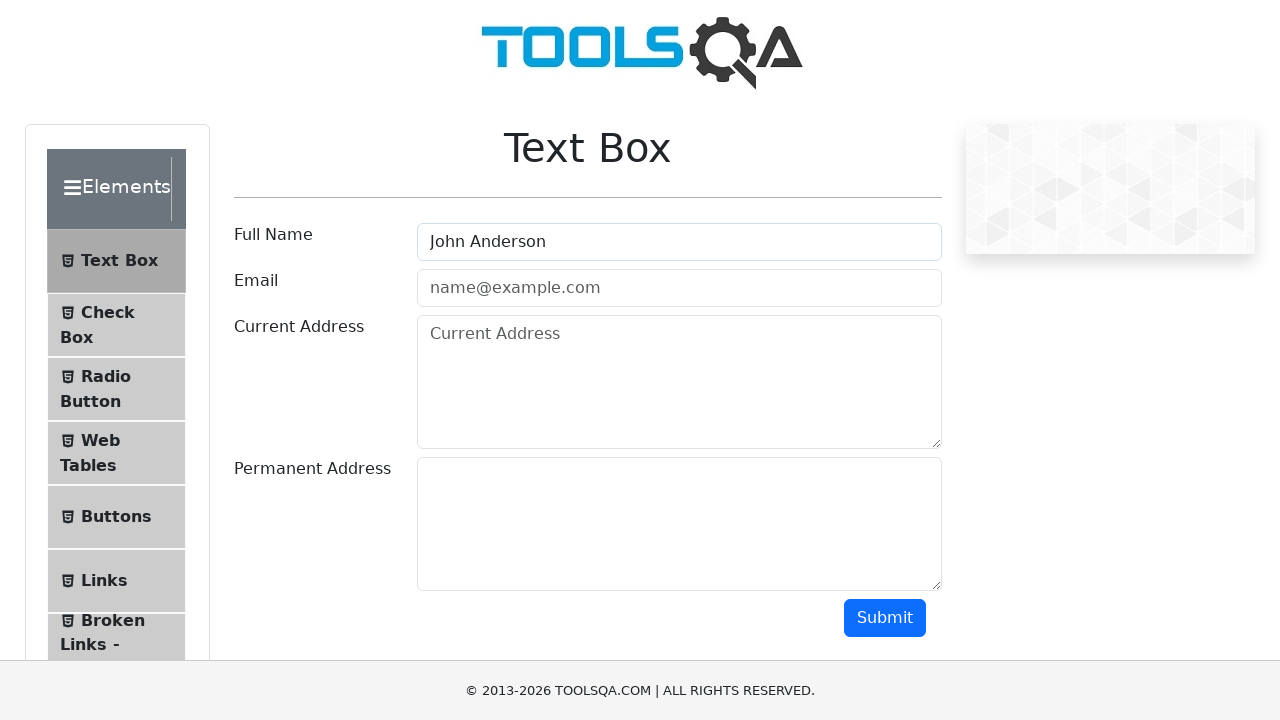

Filled email field with 'john.anderson@testmail.com' on #userEmail
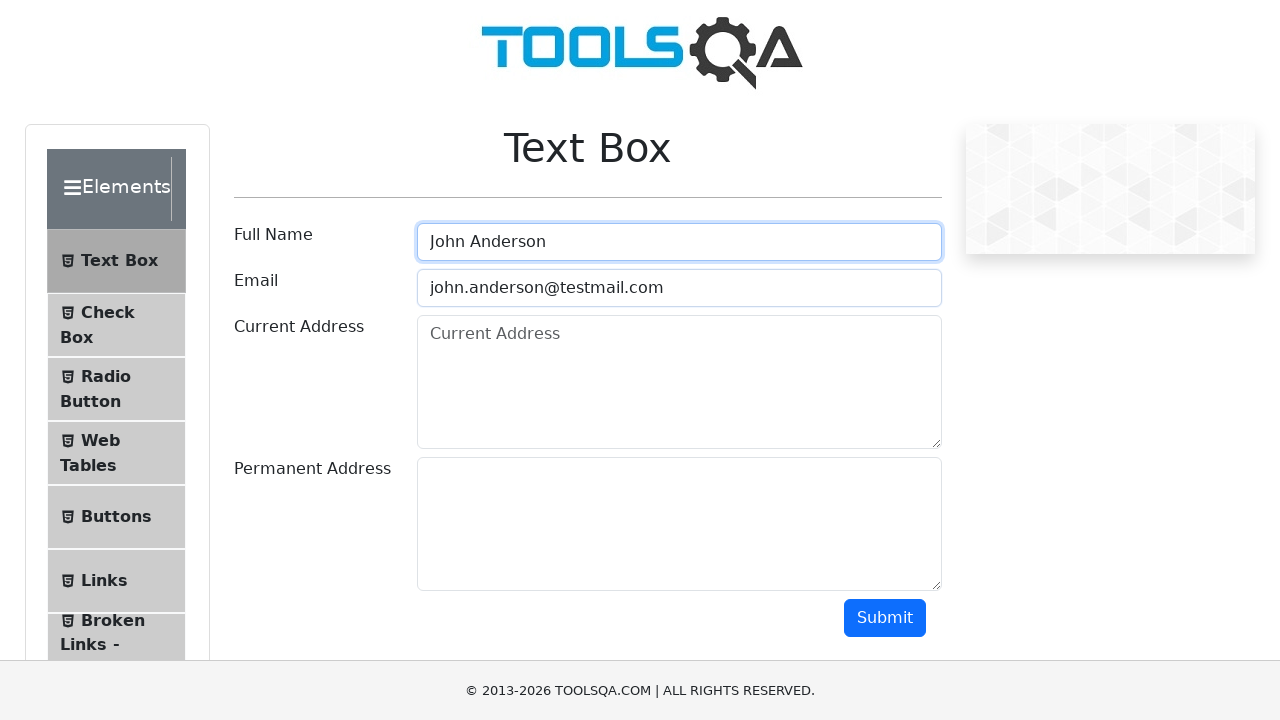

Filled current address field with '123 Main Street, New York, NY 10001' on #currentAddress
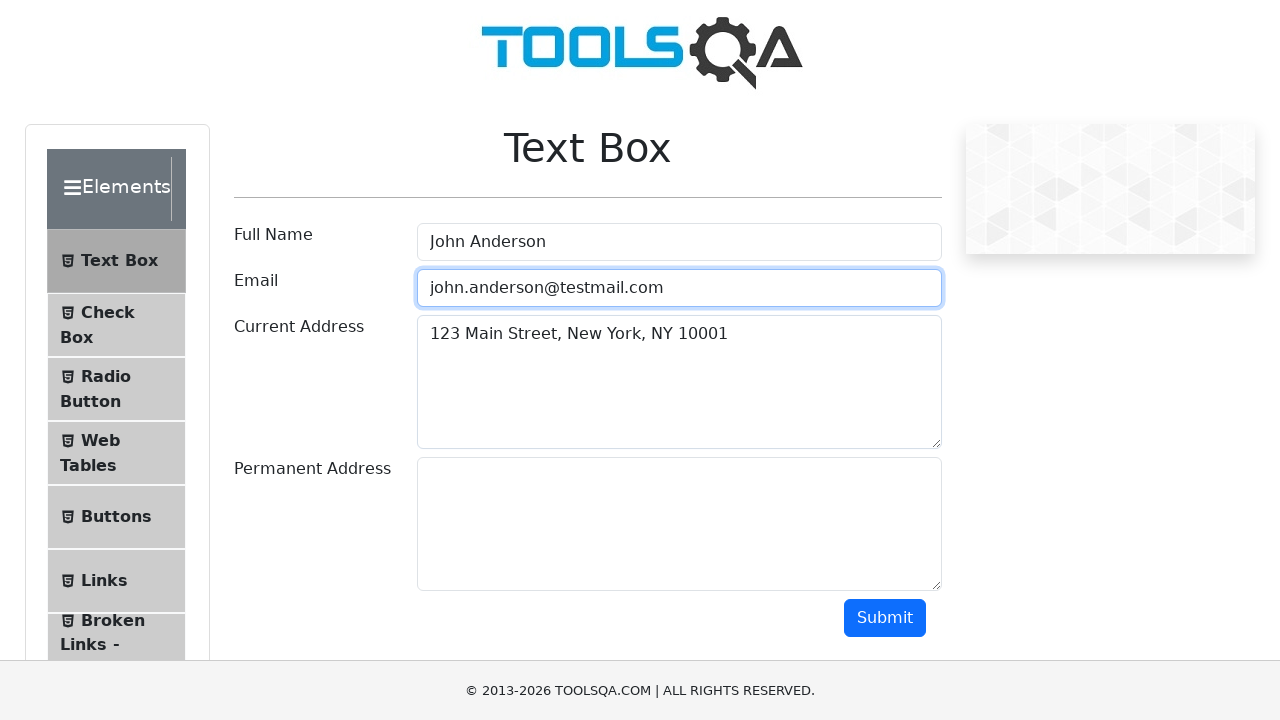

Filled permanent address field with '456 Oak Avenue, Los Angeles, CA 90001' on #permanentAddress
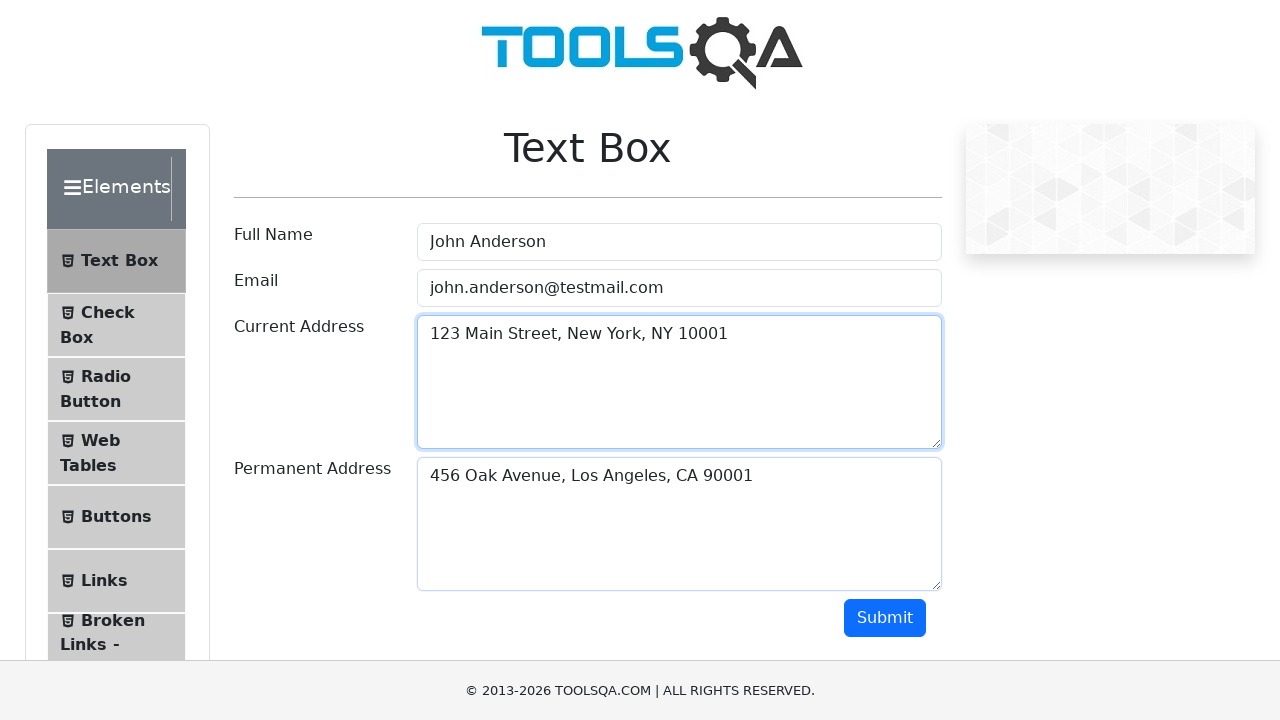

Clicked submit button to submit the form at (885, 618) on #submit
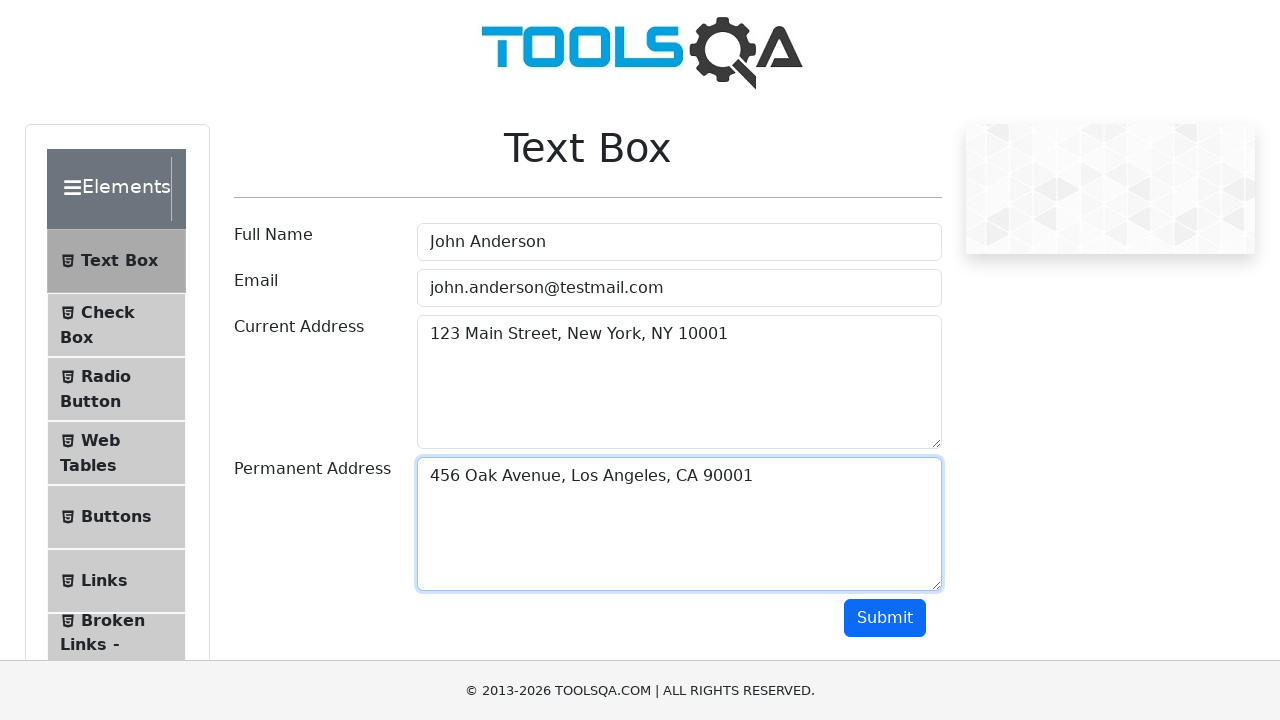

Form submission output appeared on the page
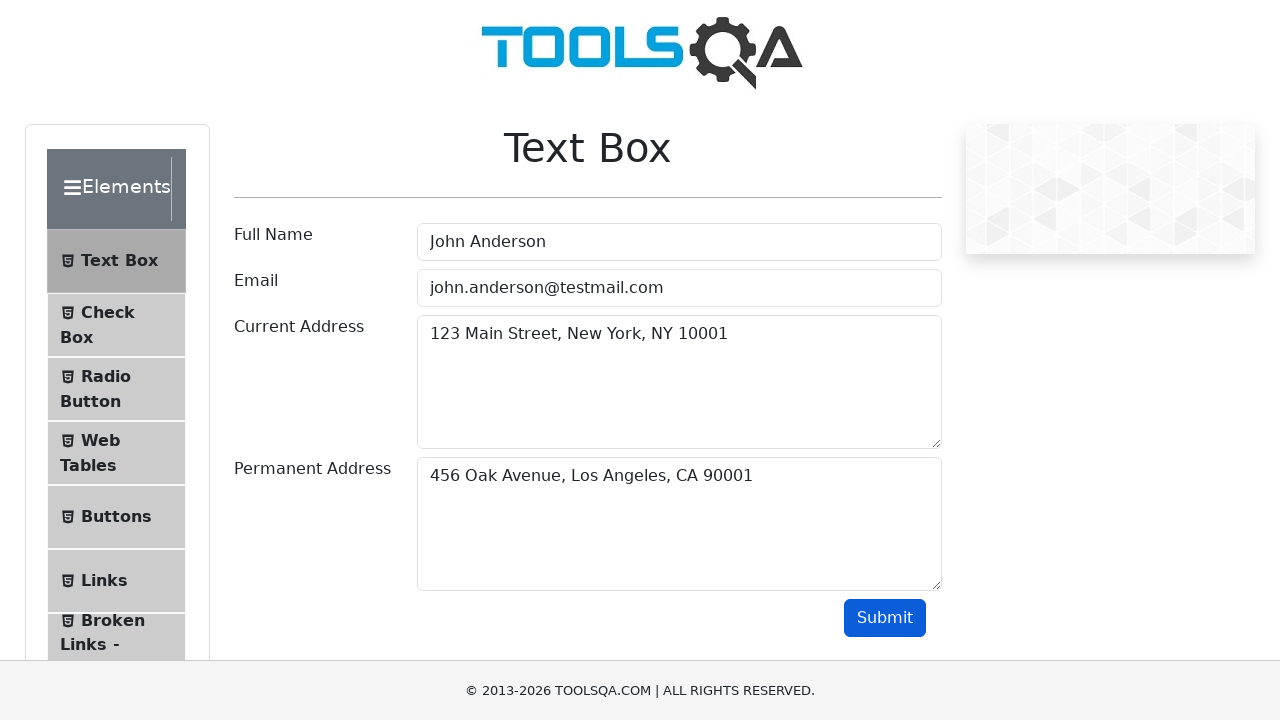

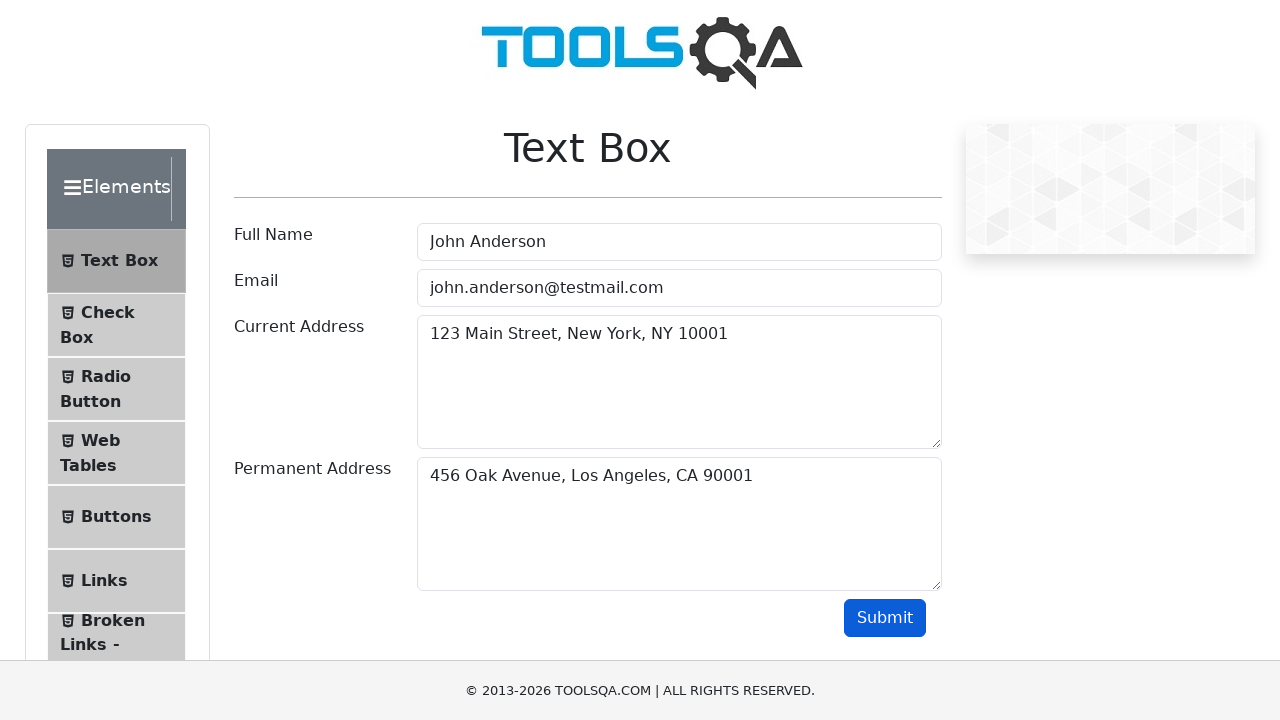